Tests dynamic loading by clicking Start button and verifying the finish element exists after loading completes

Starting URL: https://the-internet.herokuapp.com/dynamic_loading/2

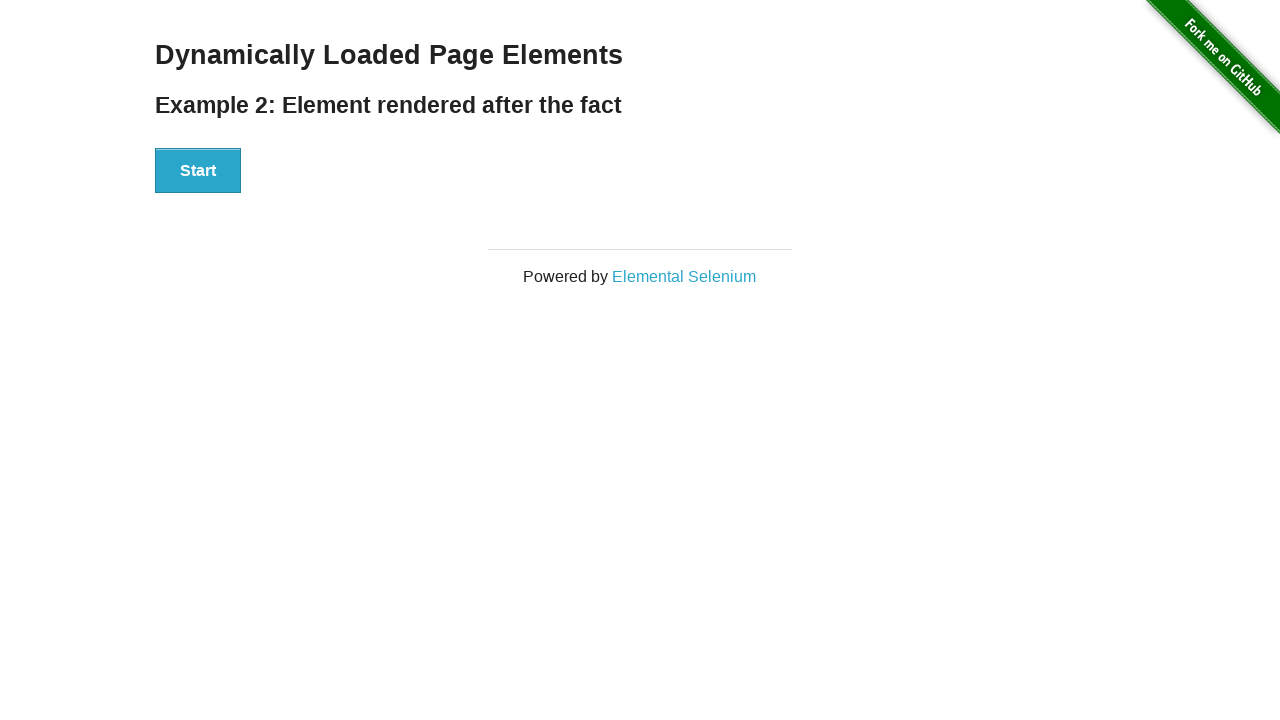

Clicked Start button to initiate dynamic loading at (198, 171) on button:text('Start')
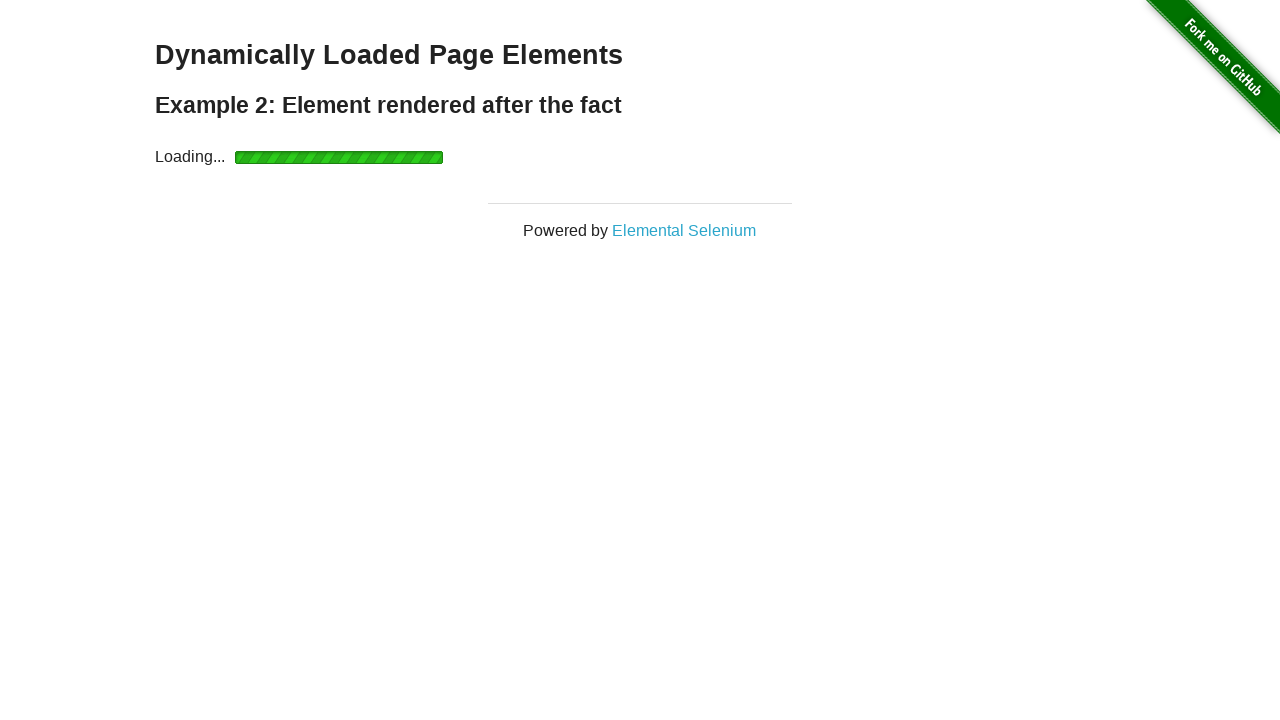

Finish element appeared after dynamic loading completed
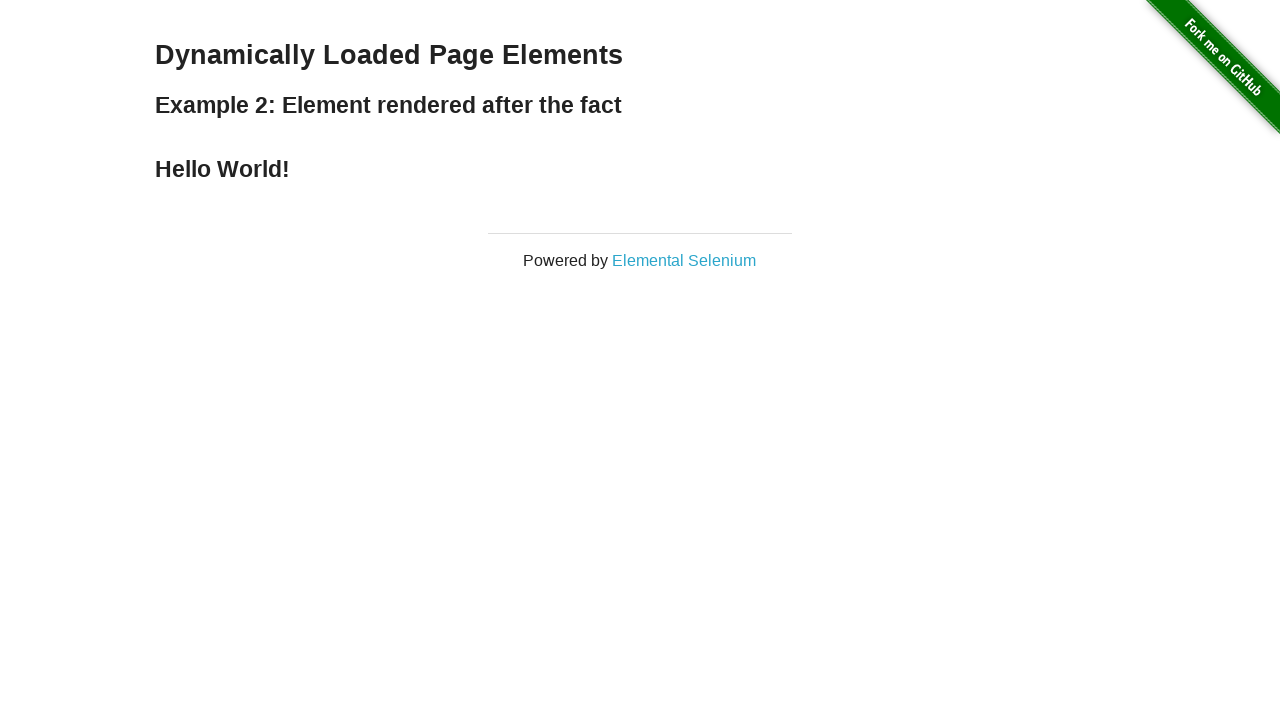

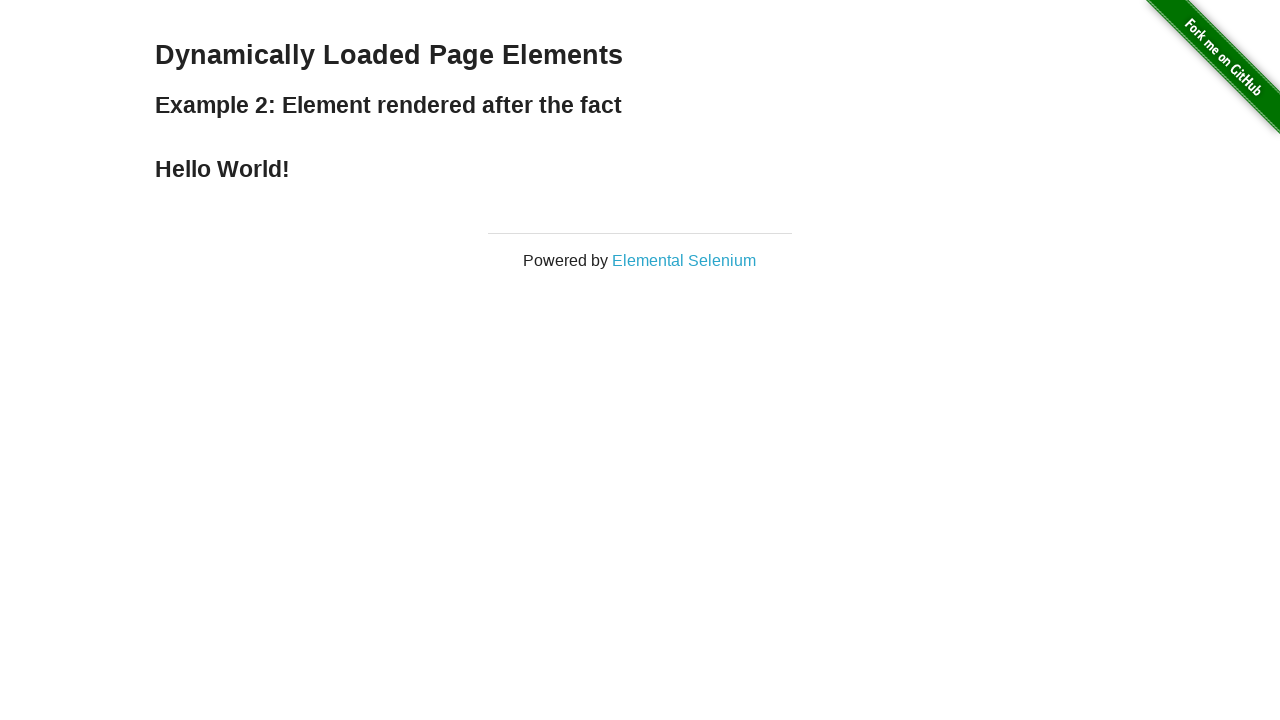